Tests JavaScript confirm dialog by clicking button, verifying text, and accepting with OK

Starting URL: https://the-internet.herokuapp.com/javascript_alerts

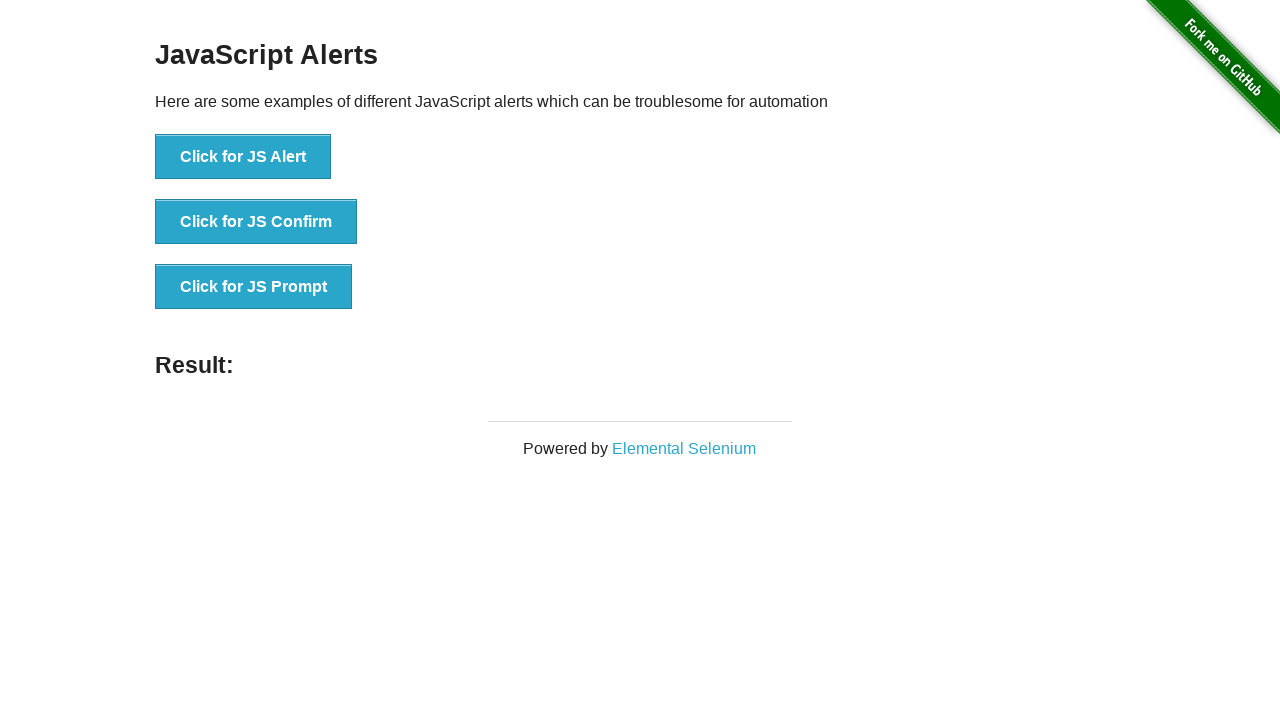

Clicked button to trigger JavaScript confirm dialog at (256, 222) on #content > div > ul > li:nth-child(2) > button
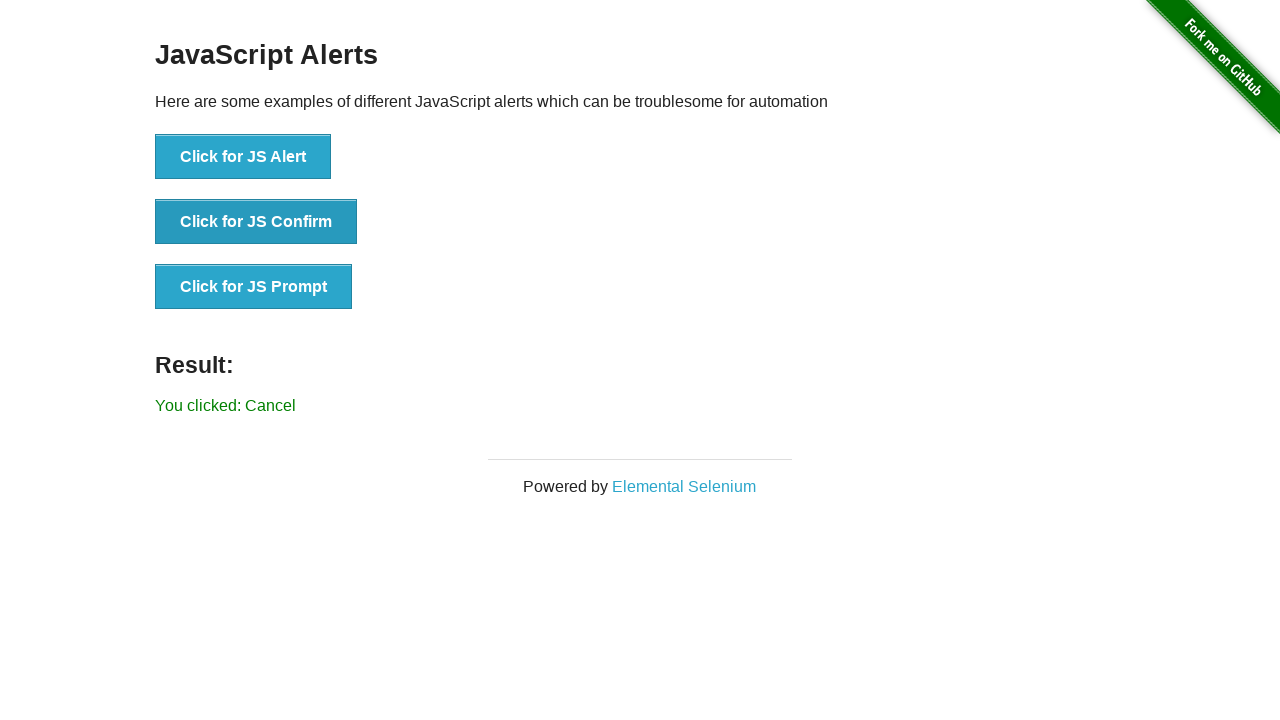

Set up dialog handler to accept confirm dialog
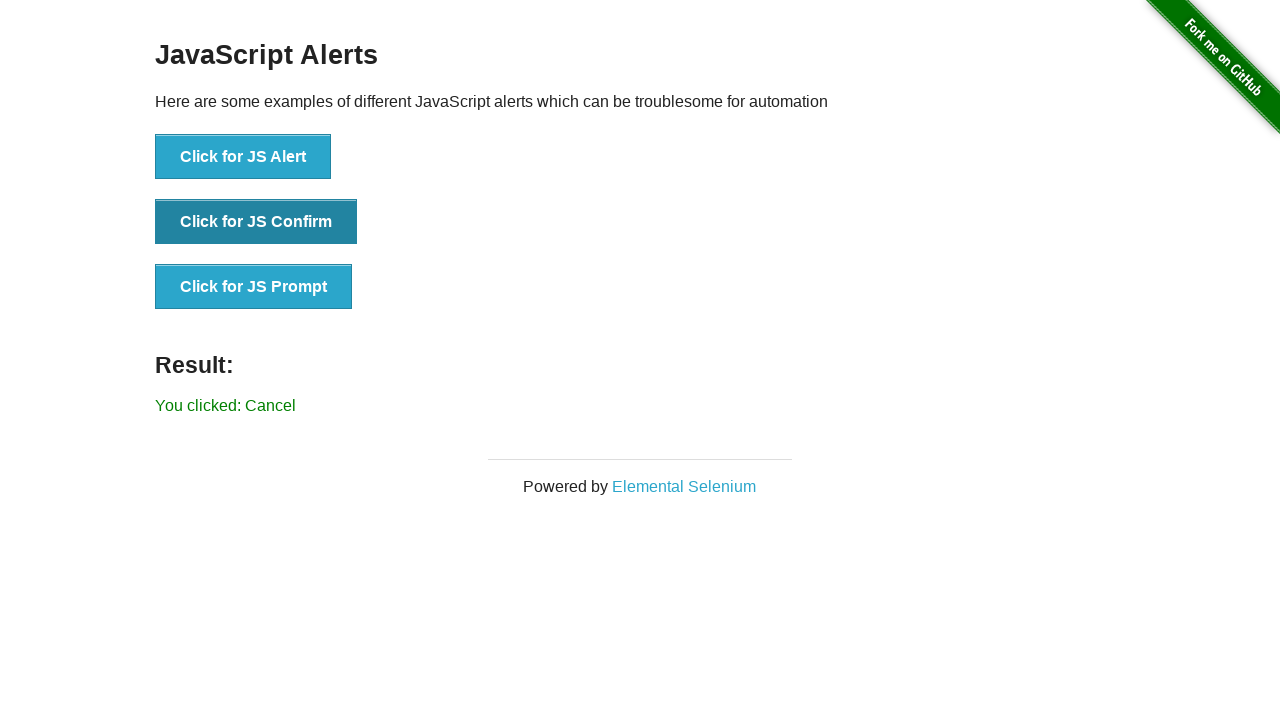

Result text appeared after accepting confirm dialog
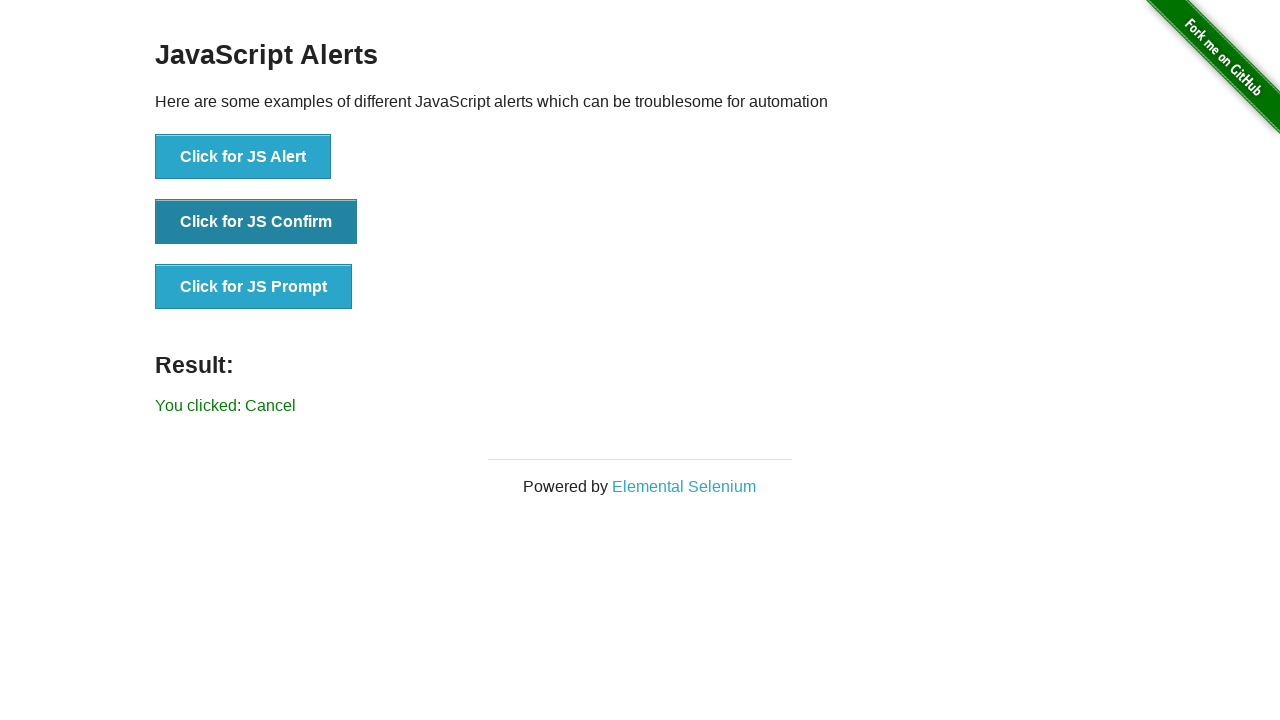

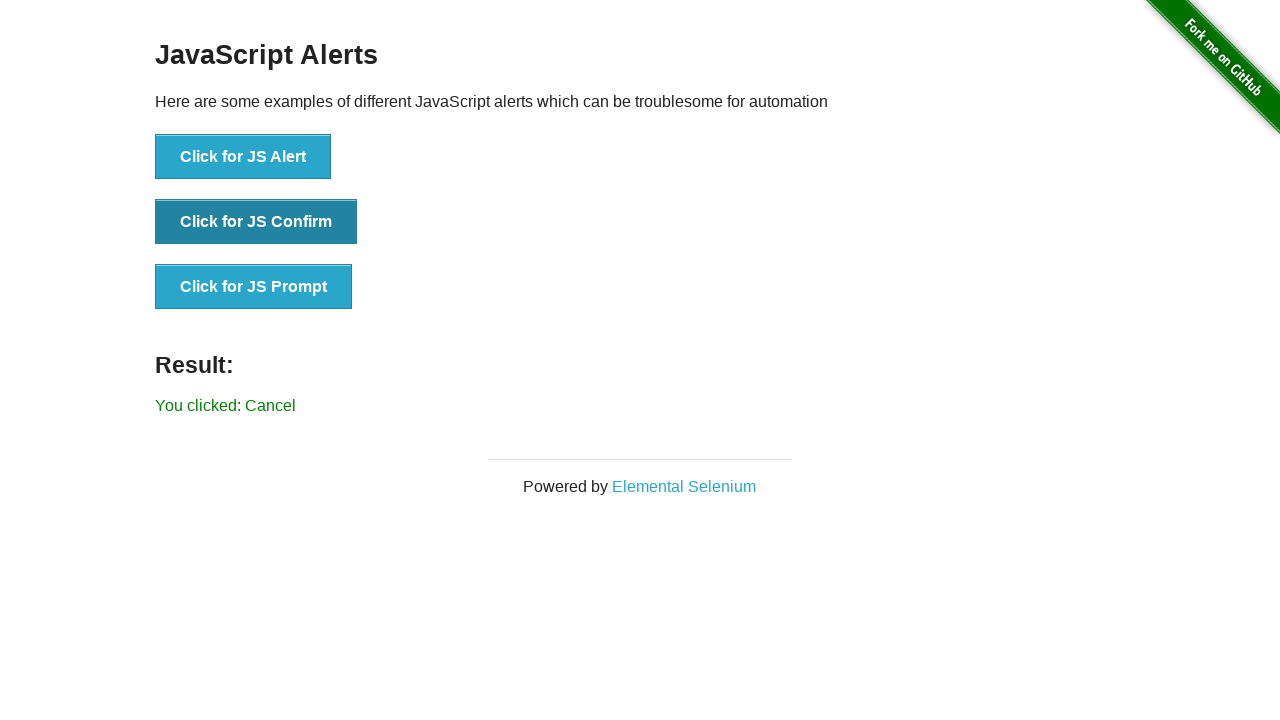